Tests webmail demo by clicking on a folder in the tree navigation, selecting emails, and verifying the sender name is displayed correctly

Starting URL: https://ej2.syncfusion.com/showcase/typescript/webmail/#/home

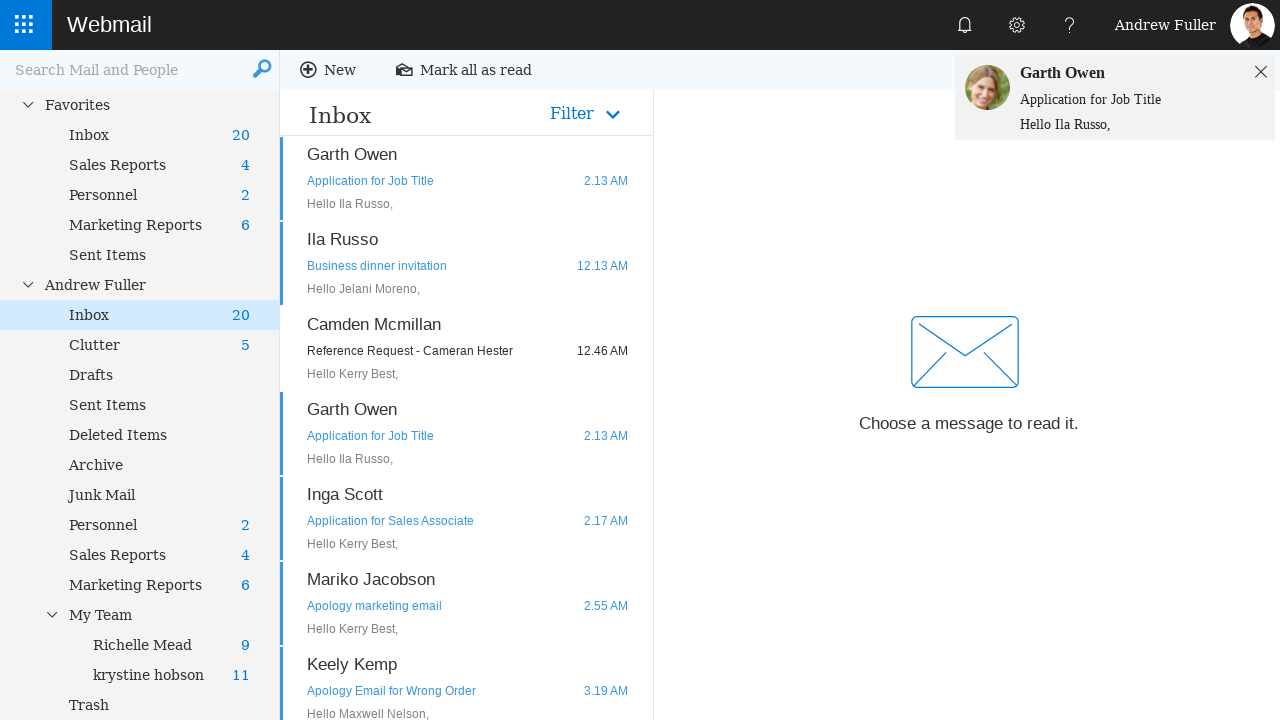

Clicked on folder in tree navigation with data-uid='21' at (159, 705) on #tree li.e-level-2[data-uid='21']
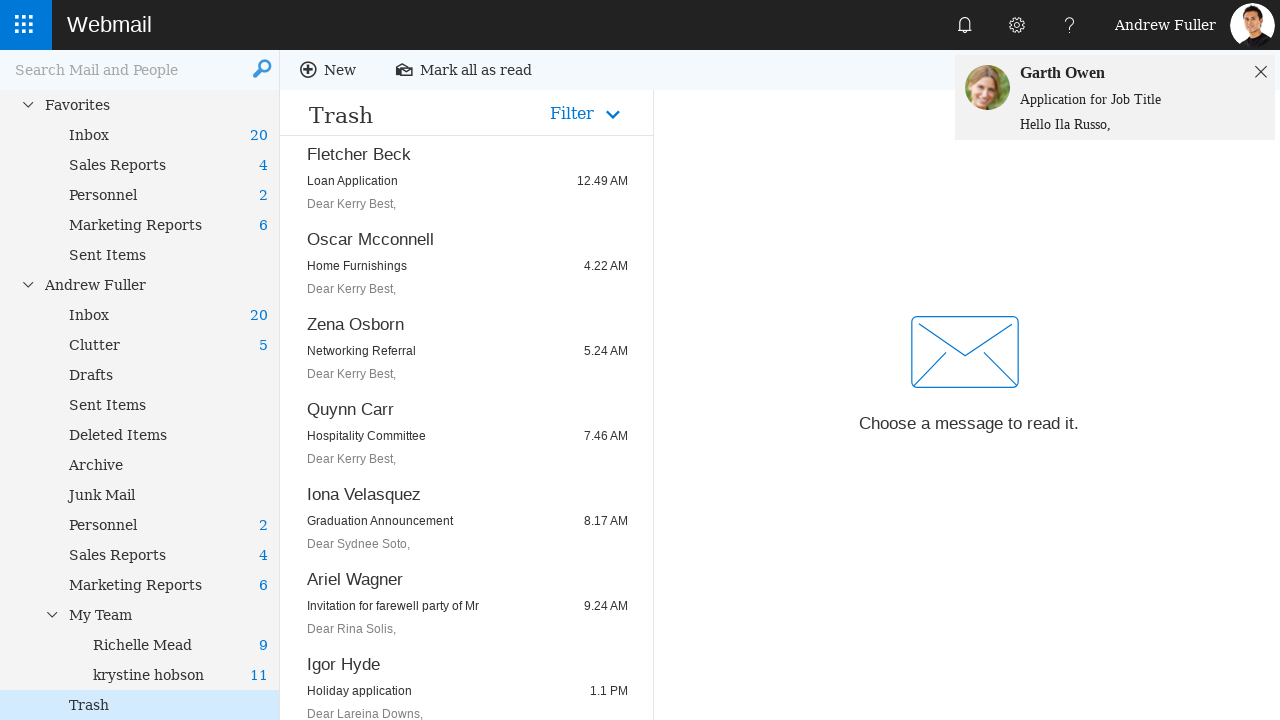

Clicked on first email item with data-uid='SF10205' at (466, 178) on li.e-level-1[data-uid='SF10205']
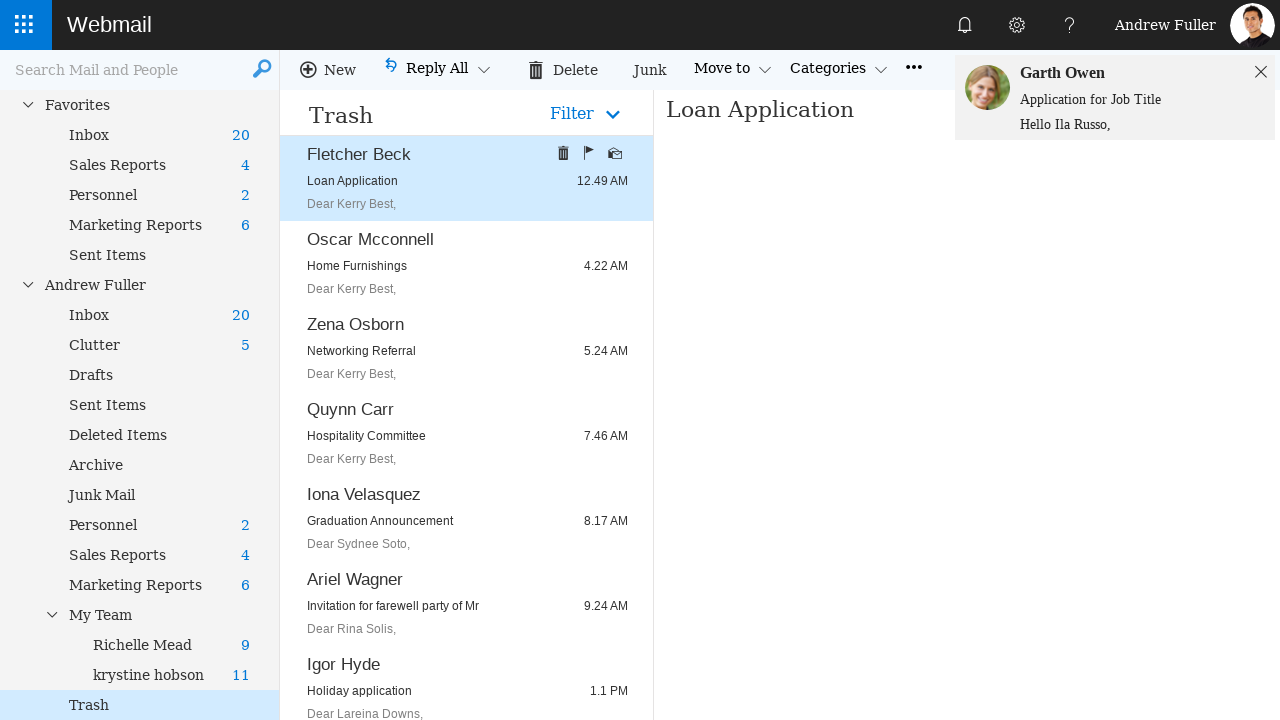

Waited for sender name element to load
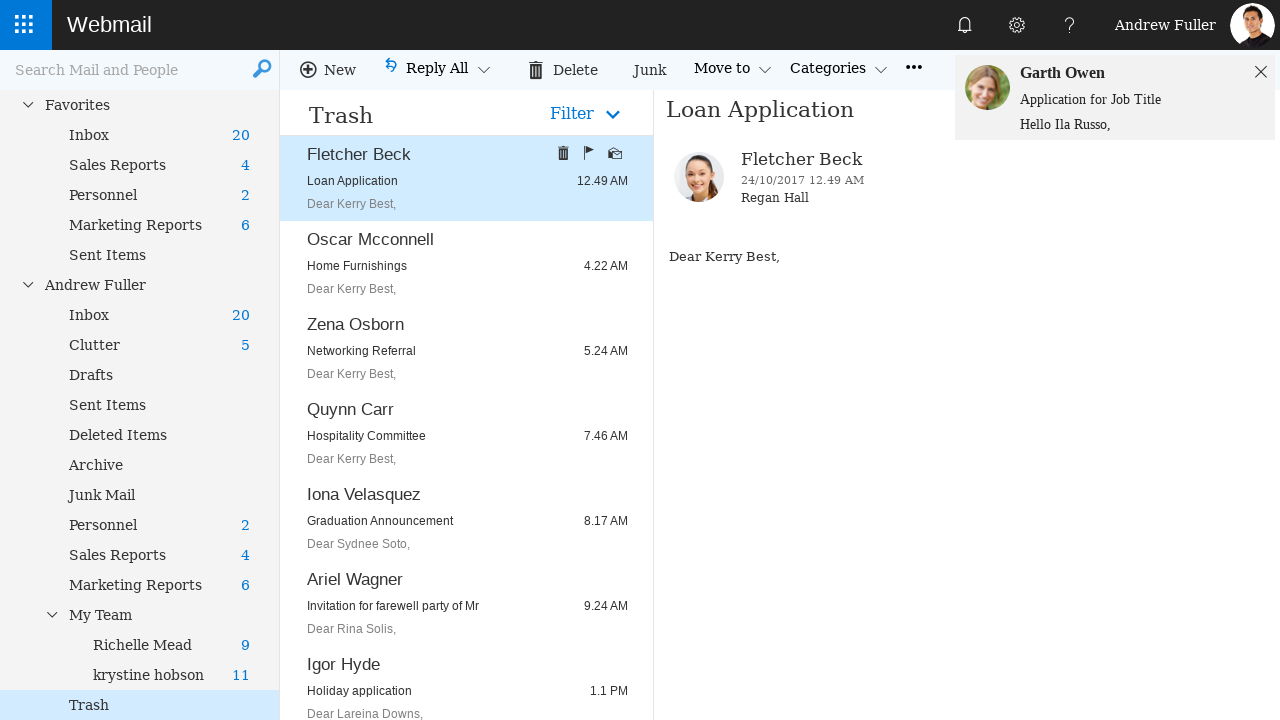

Verified sender name is 'Fletcher Beck'
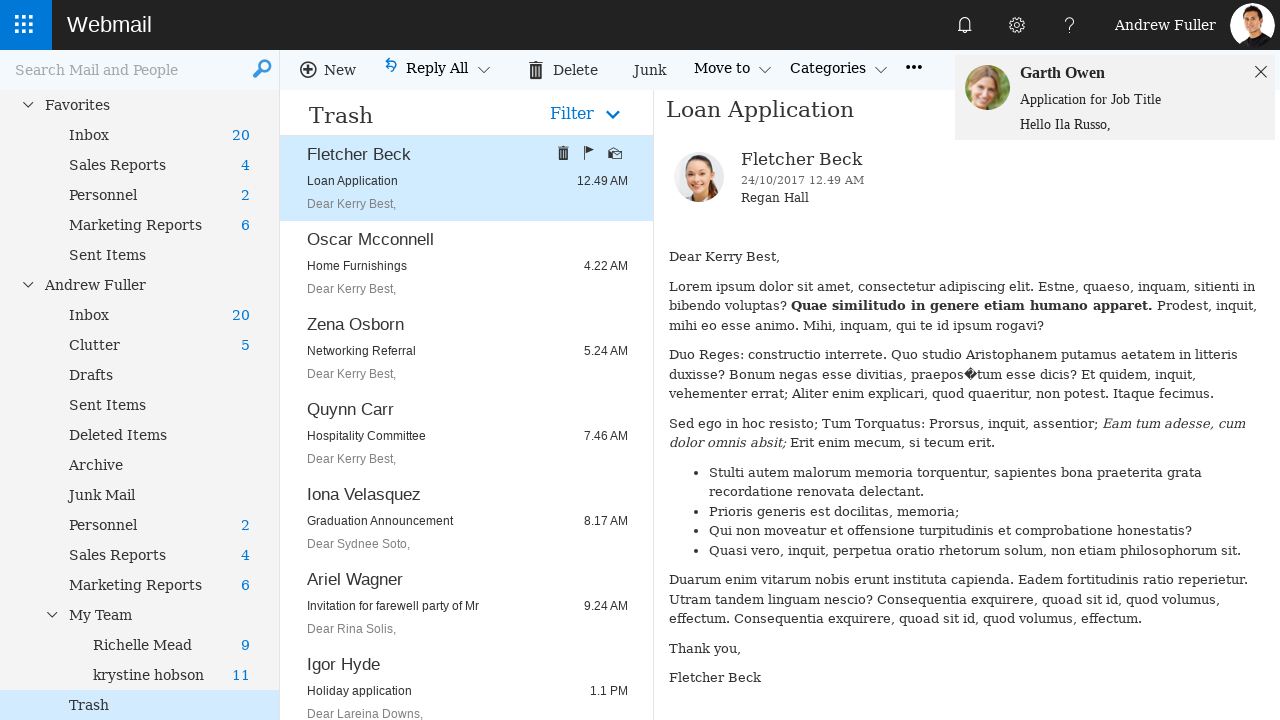

Clicked on second email item with data-uid='SF10202' at (466, 264) on li.e-level-1[data-uid='SF10202']
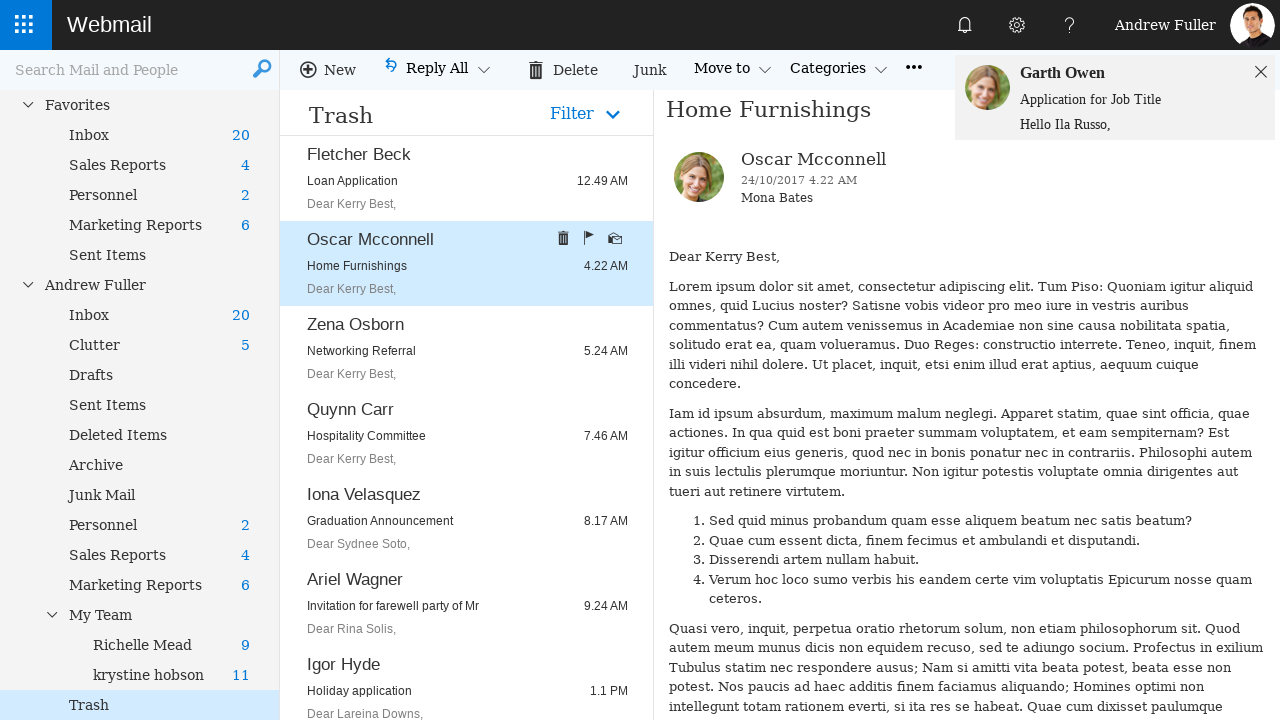

Verified sender name is 'Oscar Mcconnell'
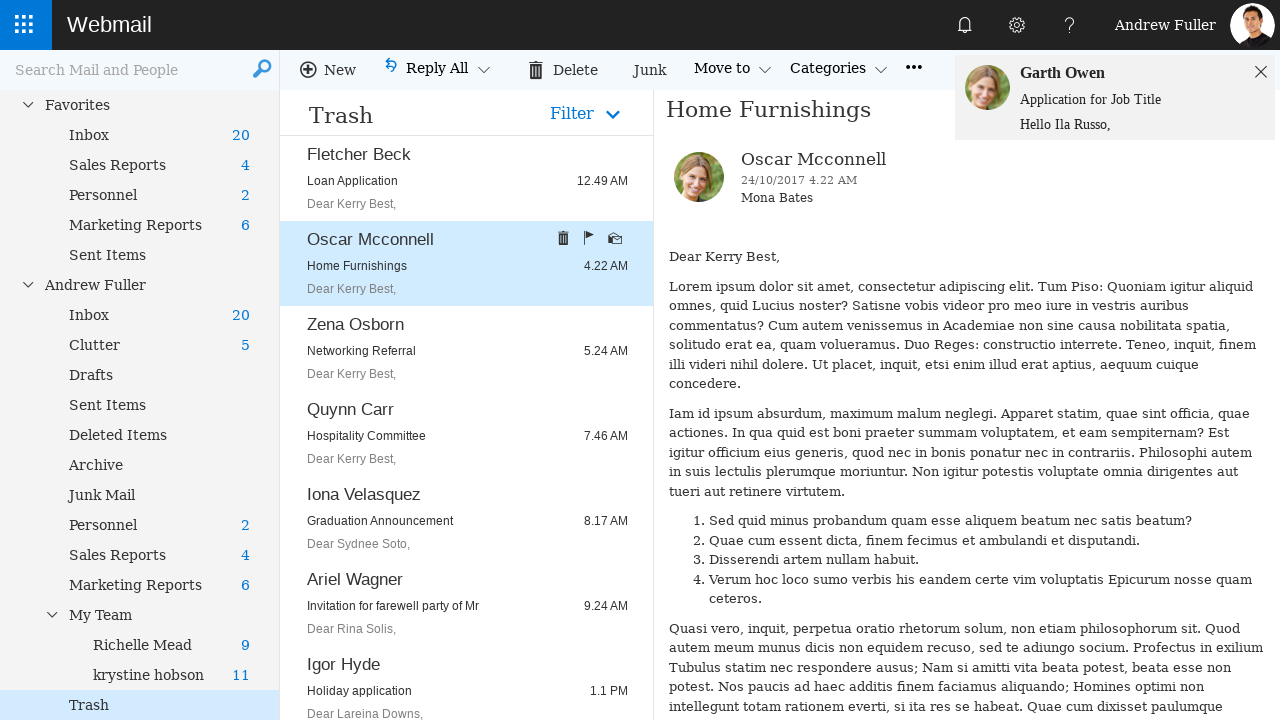

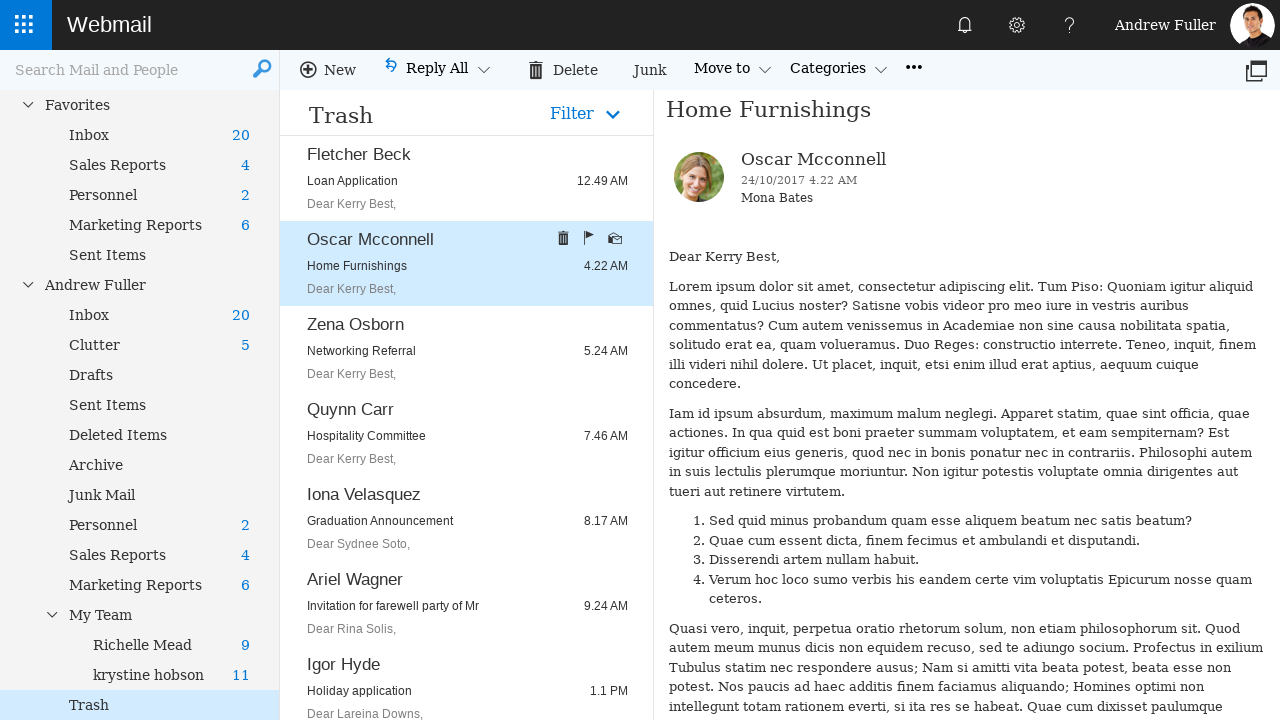